Tests a calculator web application by entering two numbers and clicking calculate to verify the addition operation

Starting URL: https://testpages.herokuapp.com/styled/calculator

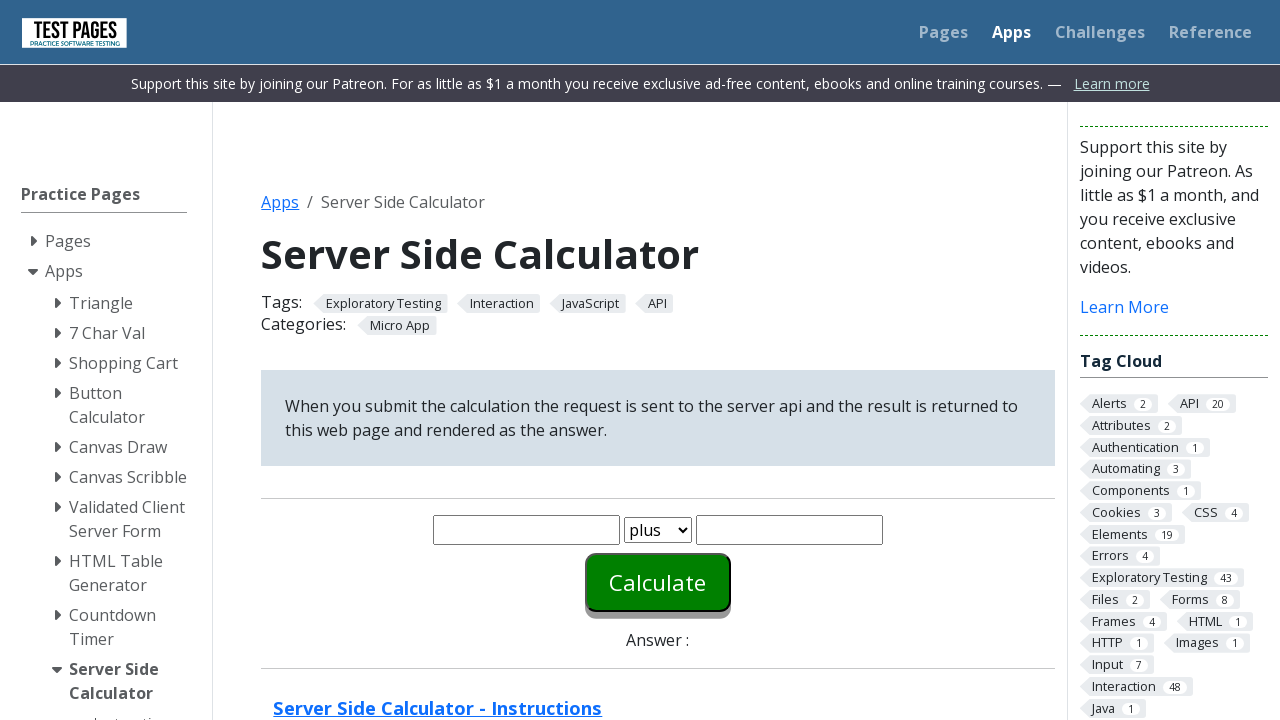

Entered first number '20' in the calculator on #number1
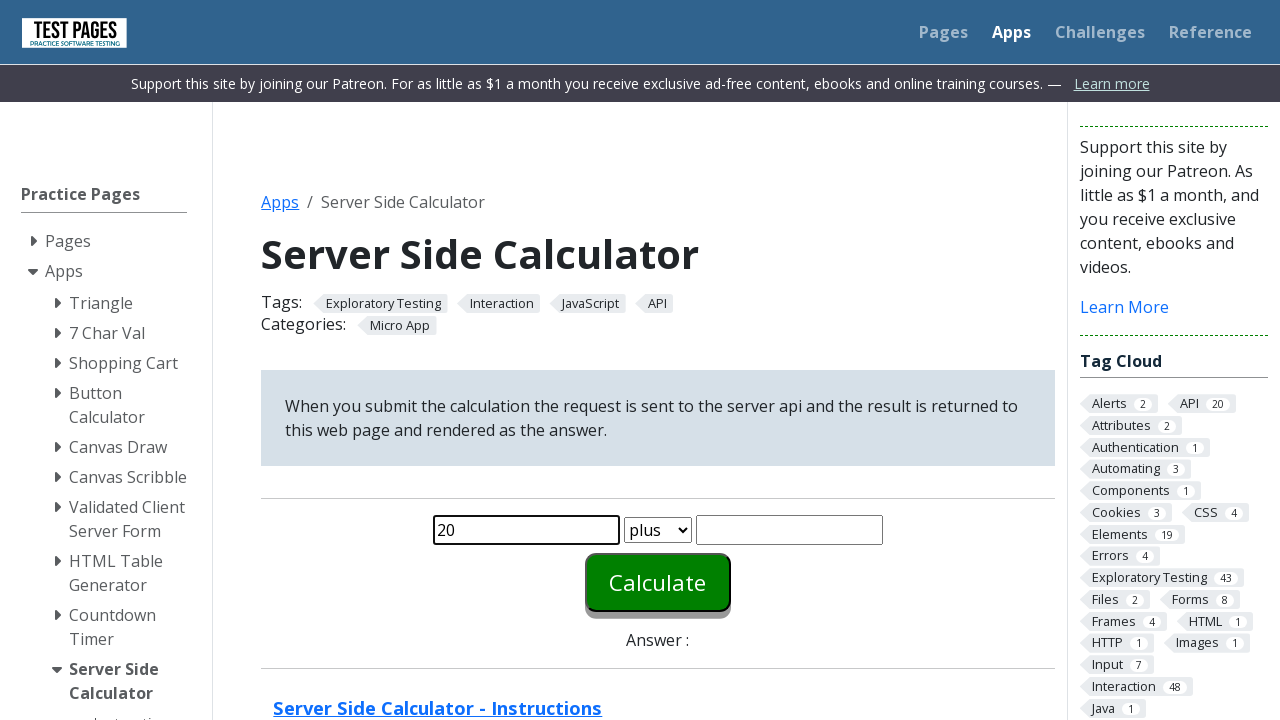

Entered second number '30' in the calculator on #number2
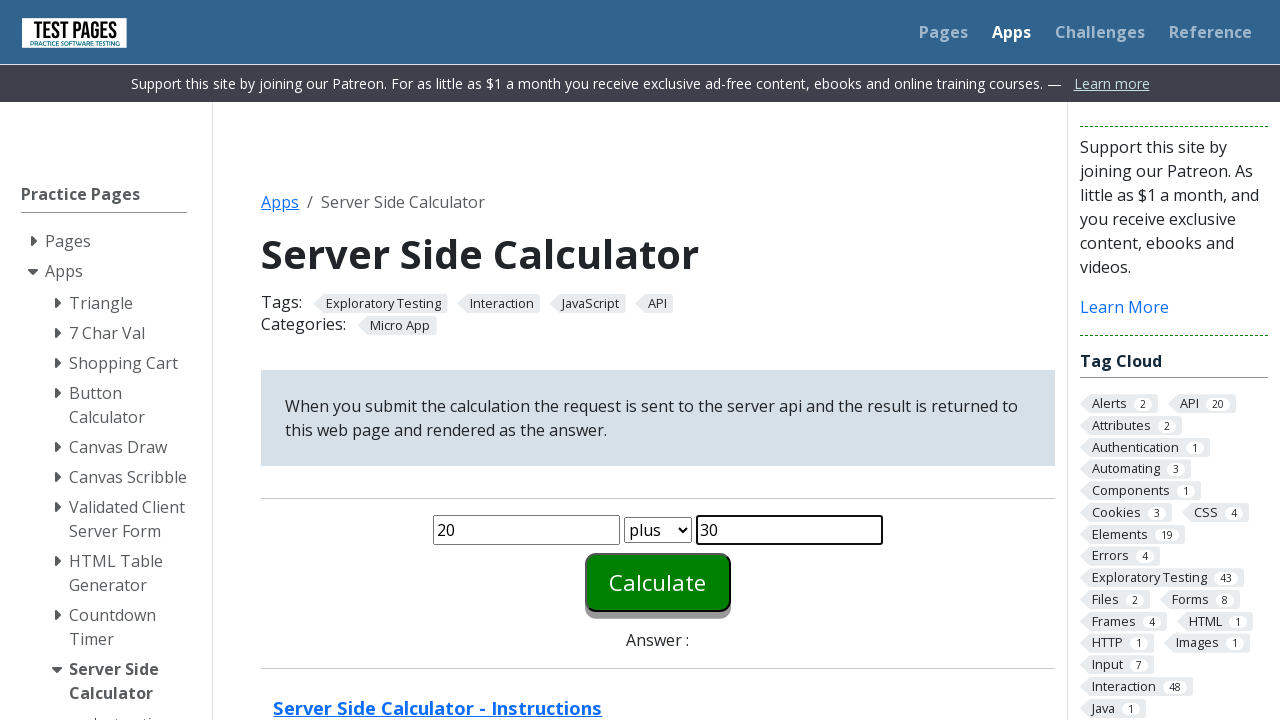

Clicked calculate button to perform addition at (658, 582) on #calculate
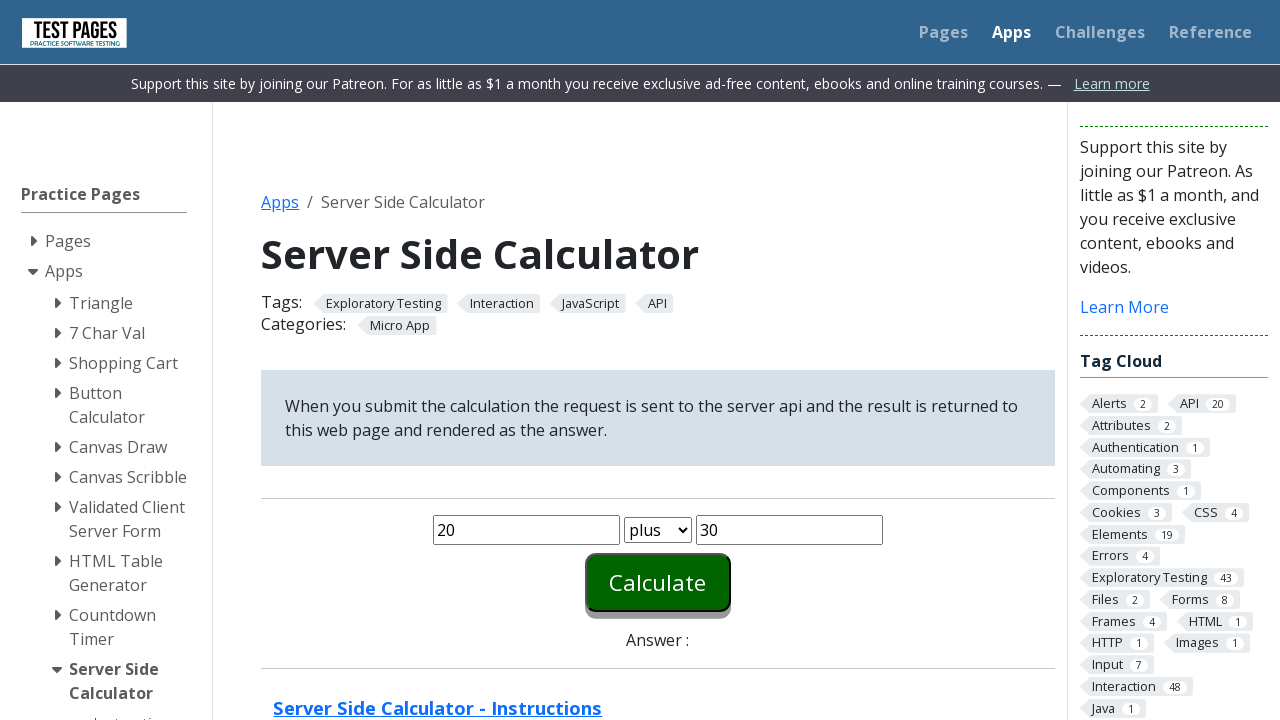

Waited for answer element to appear
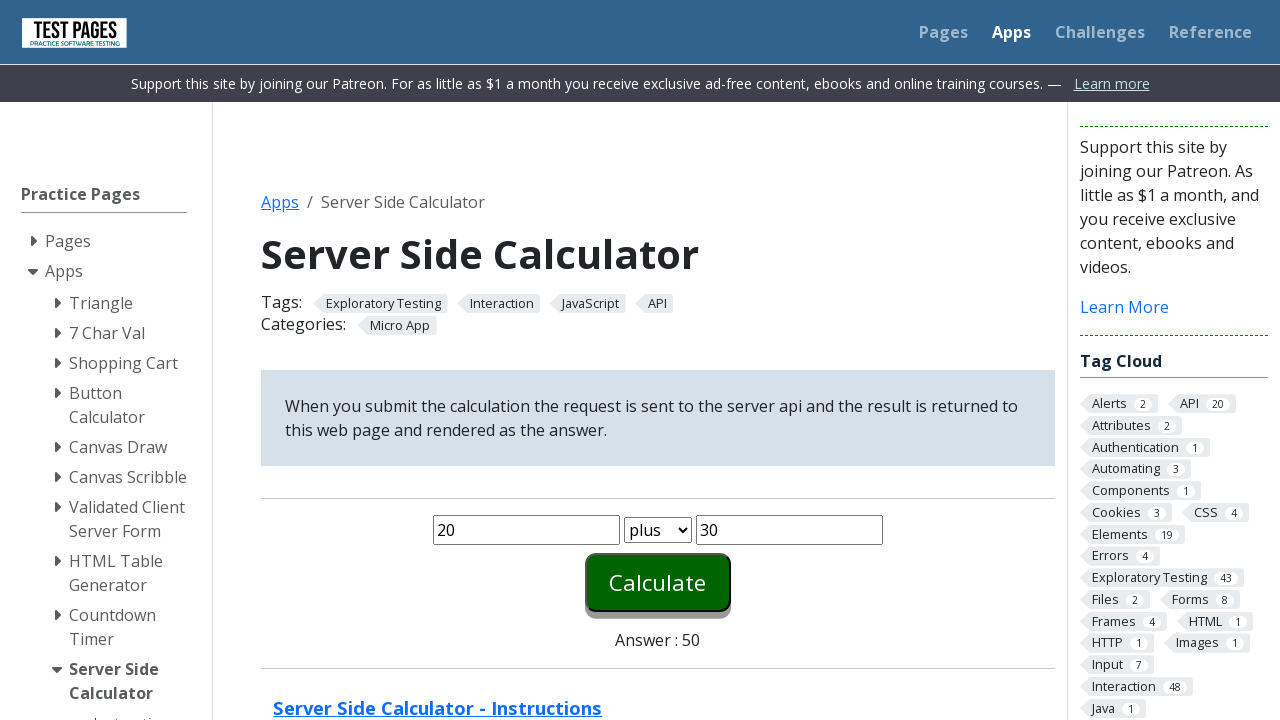

Retrieved answer from calculator: 50
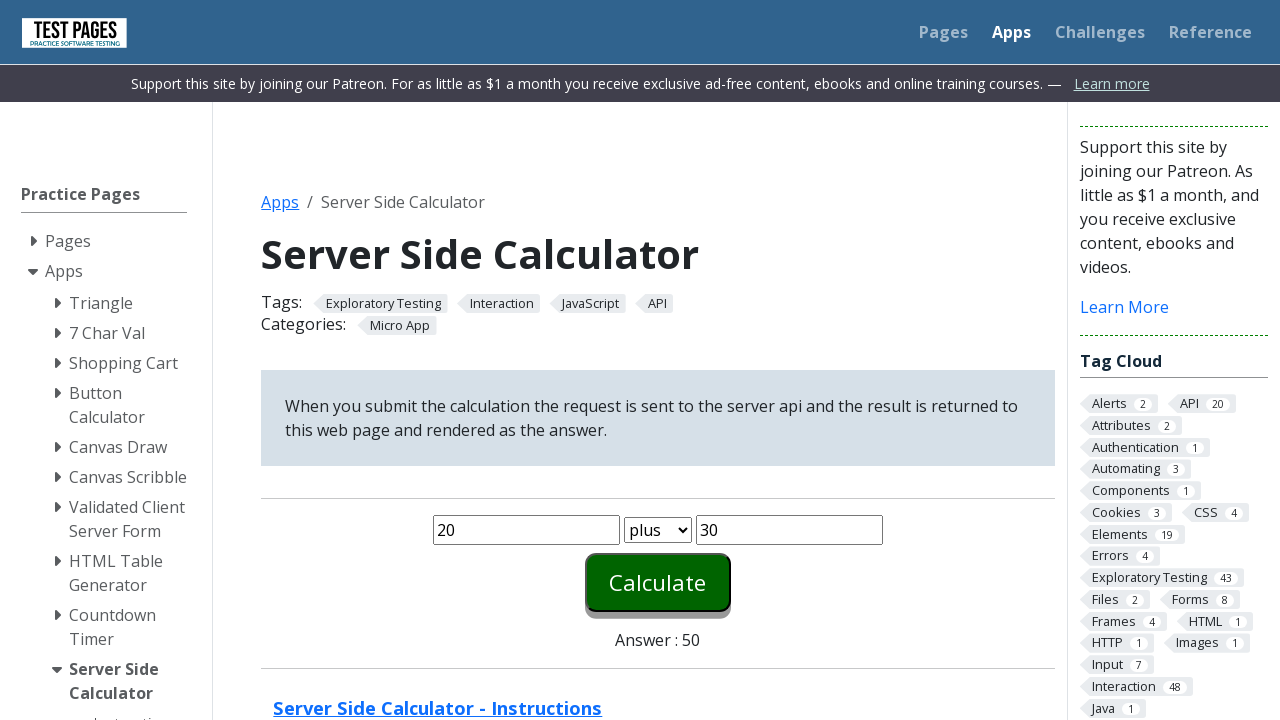

Printed result: toplama isleminin sonucu: 50
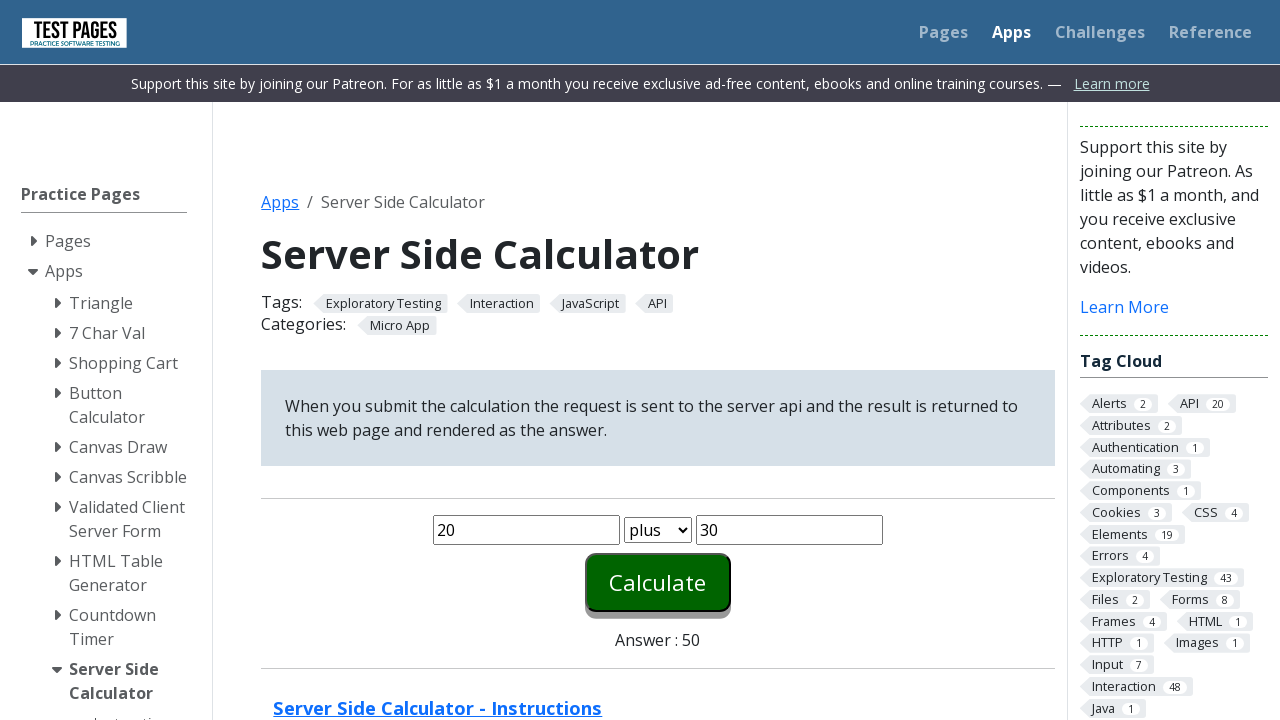

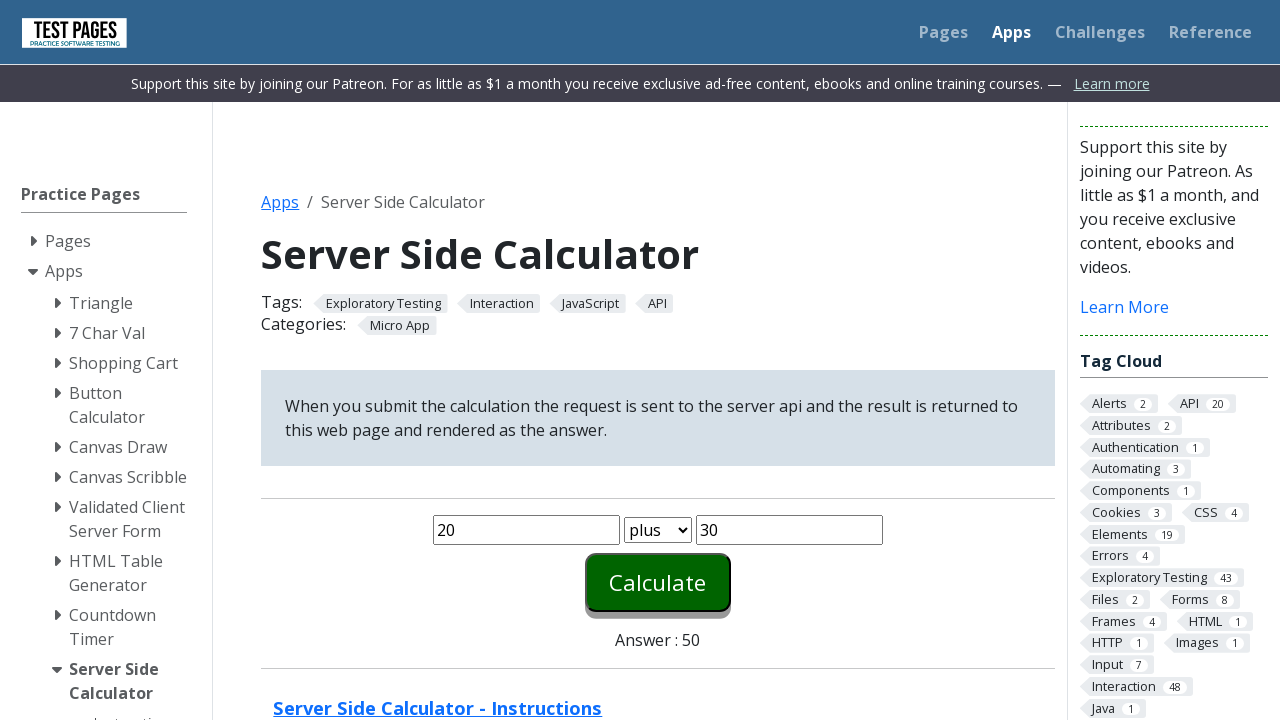